Tests country selection dropdown functionality by iterating through options and selecting Albania

Starting URL: https://demo.mobiscroll.com/select/country-picker

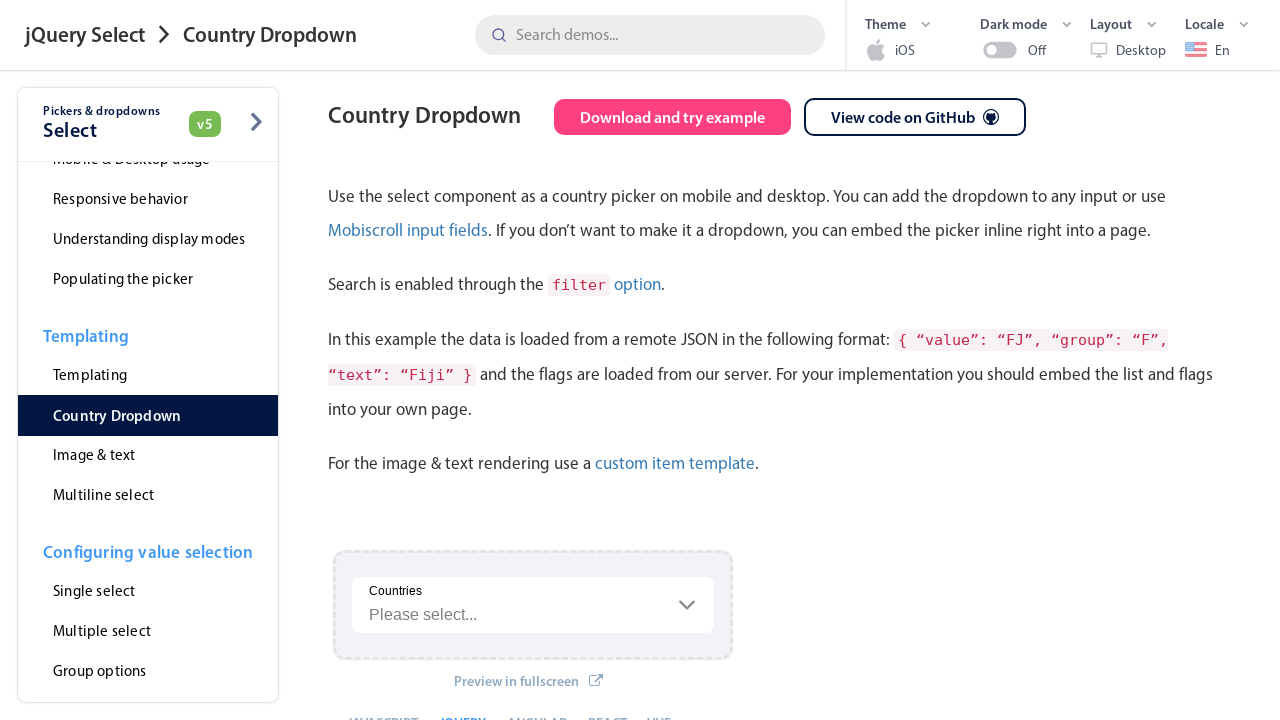

Located country dropdown element with ID 'demo155-country-picker'
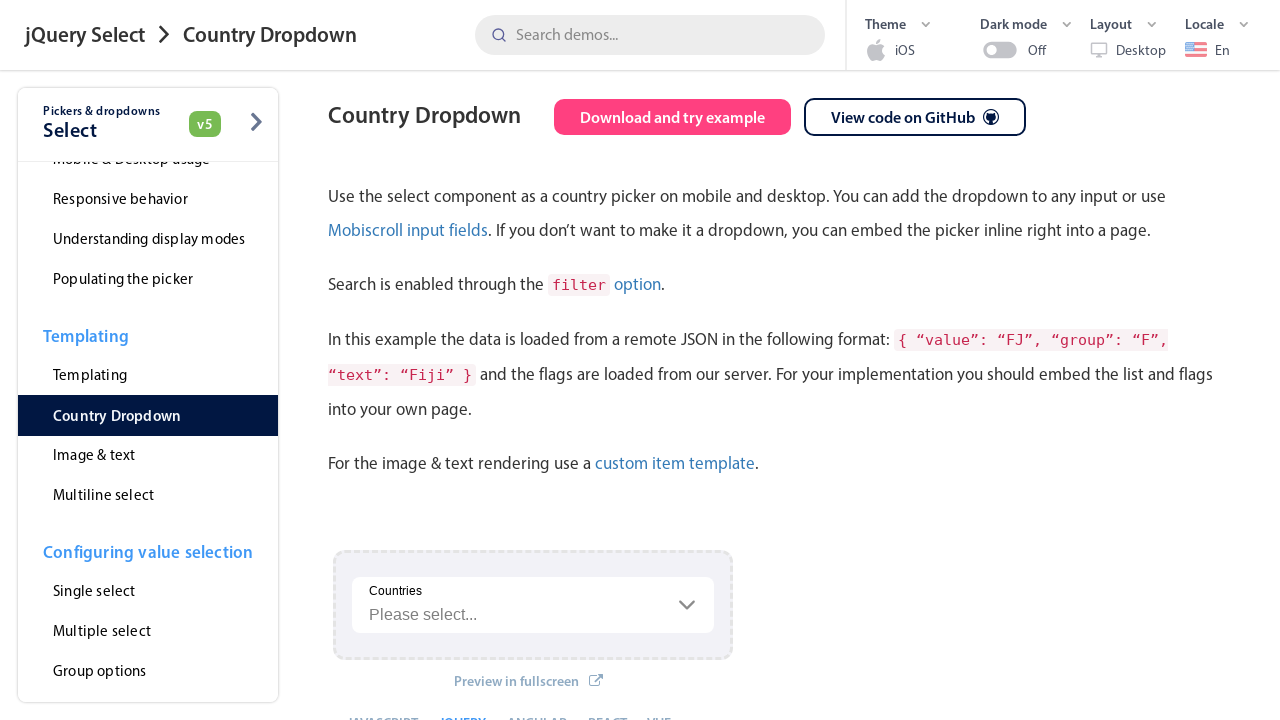

Retrieved all option elements from the country dropdown
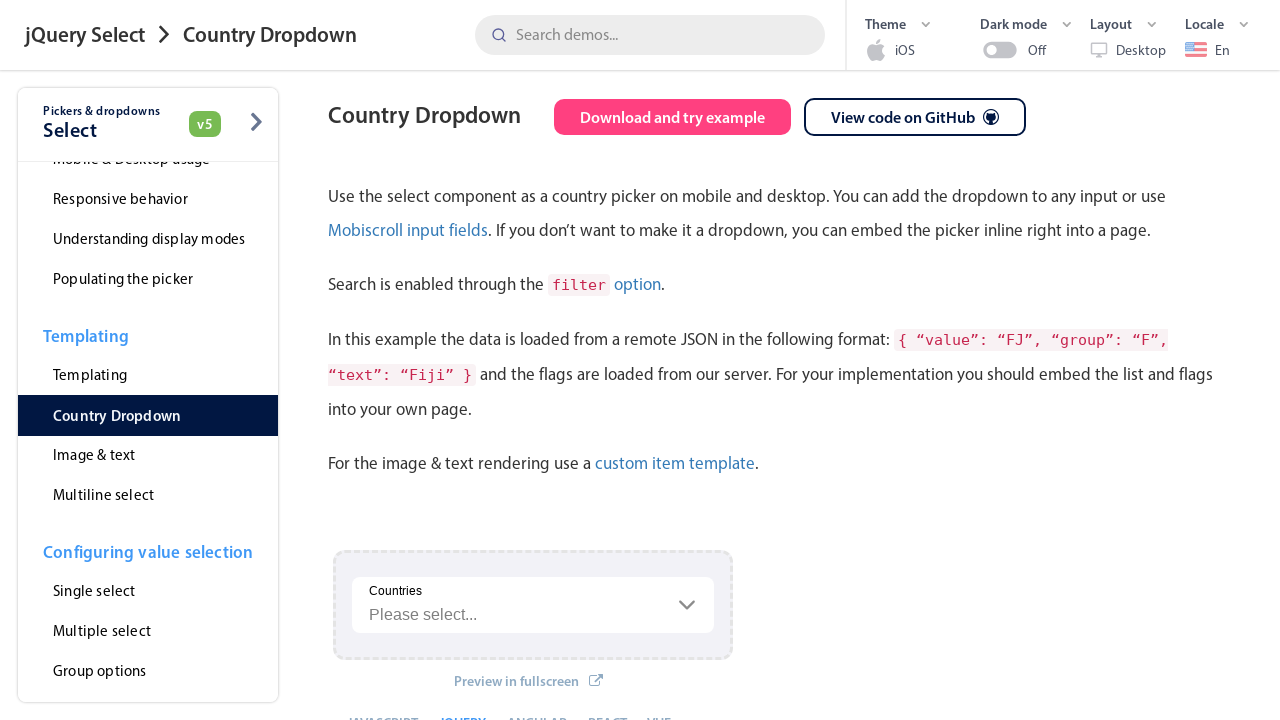

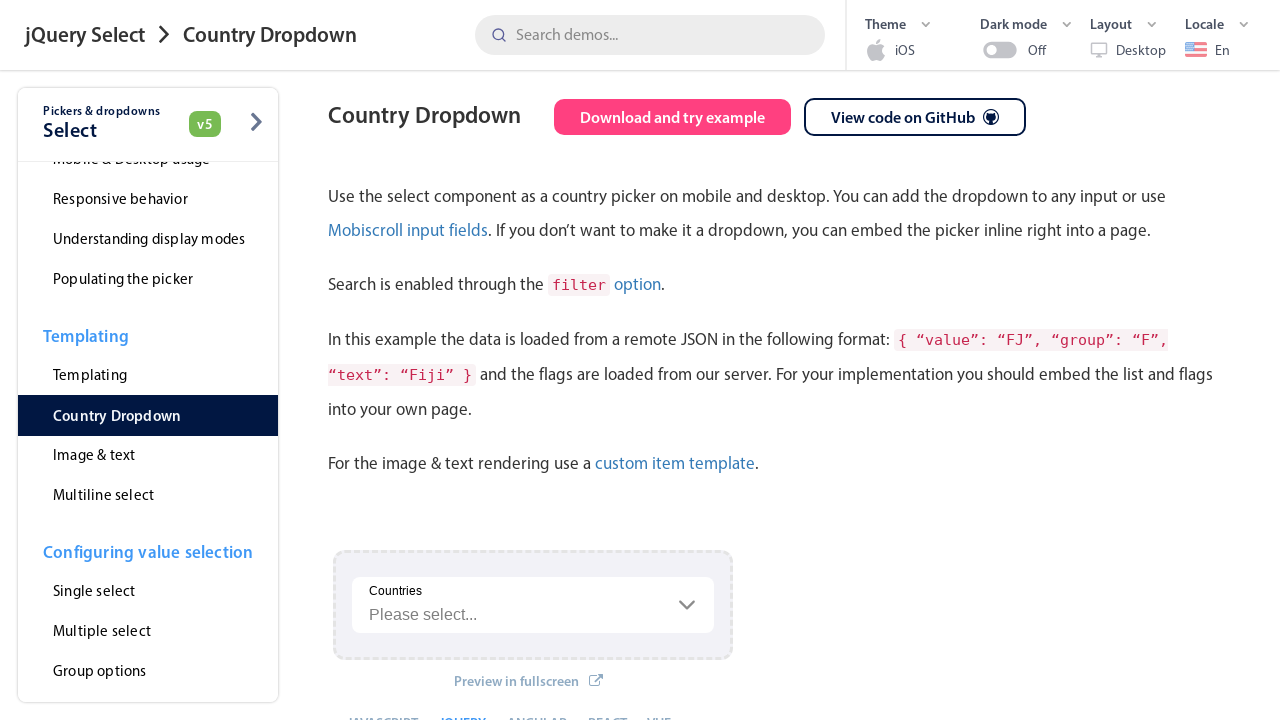